Tests adding an element and then removing it by clicking the delete button

Starting URL: https://the-internet.herokuapp.com/add_remove_elements/

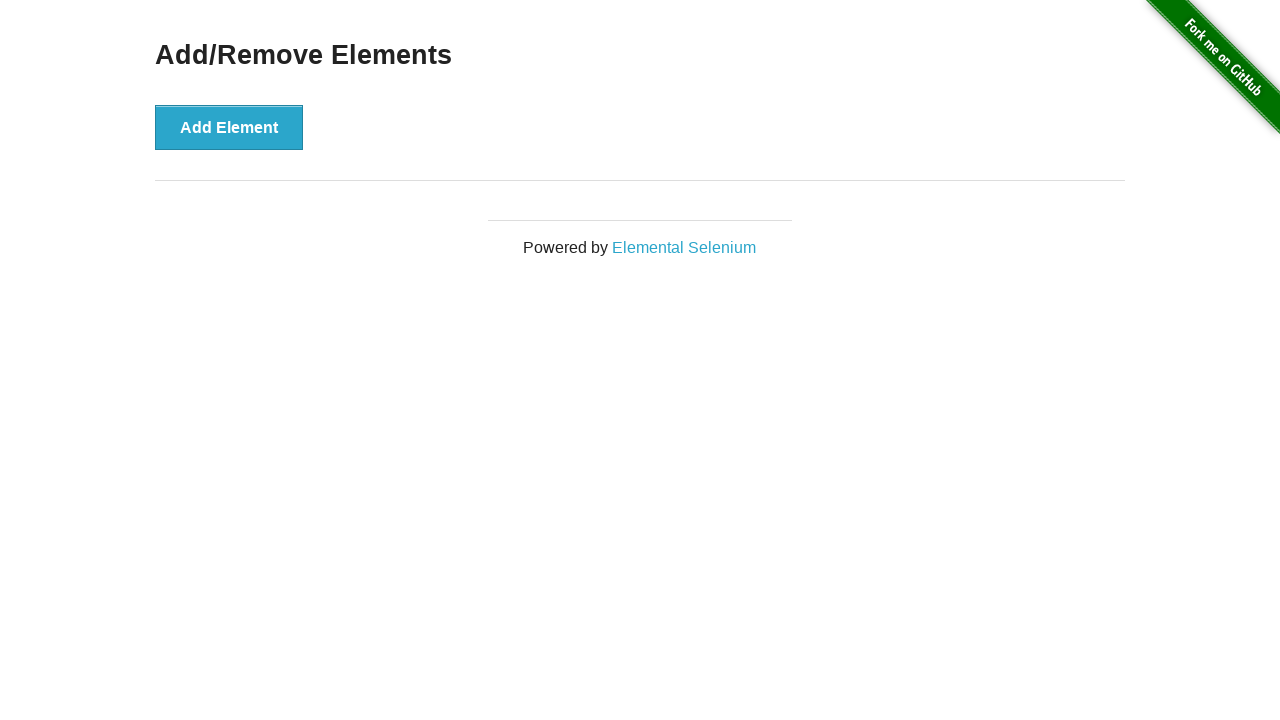

Clicked the Add Element button at (229, 127) on button[onclick='addElement()']
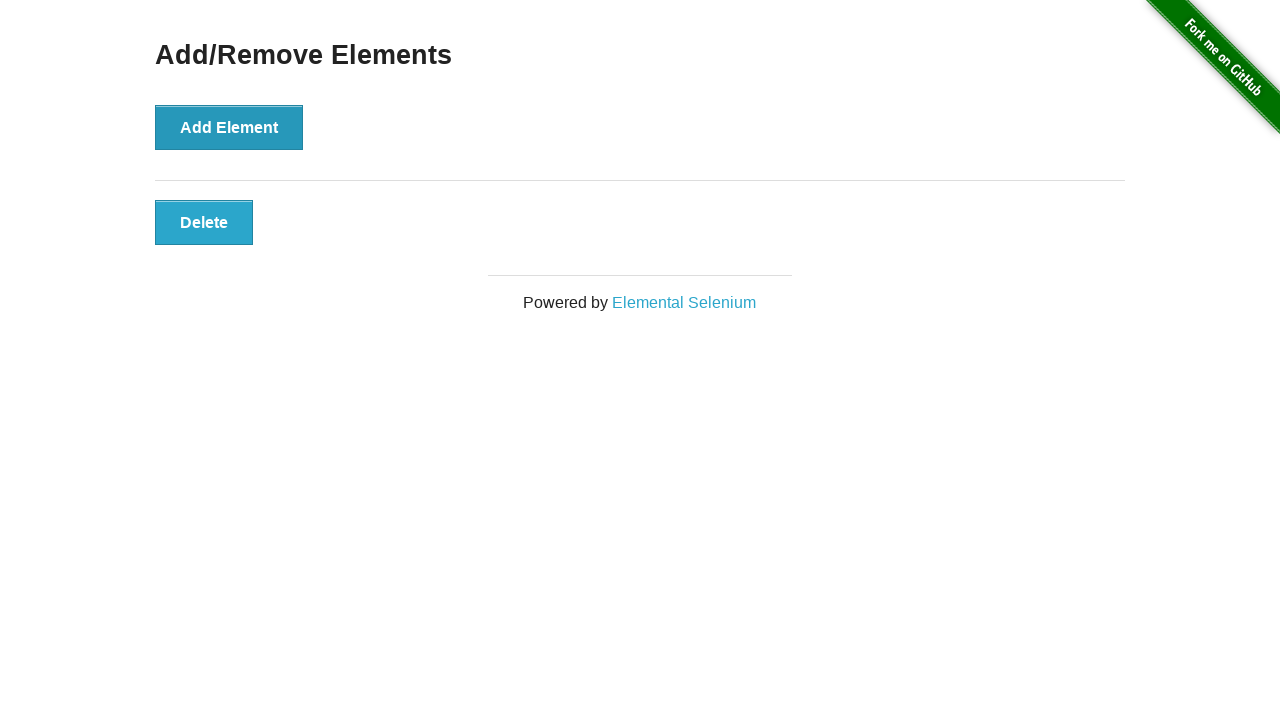

Delete button appeared after adding element
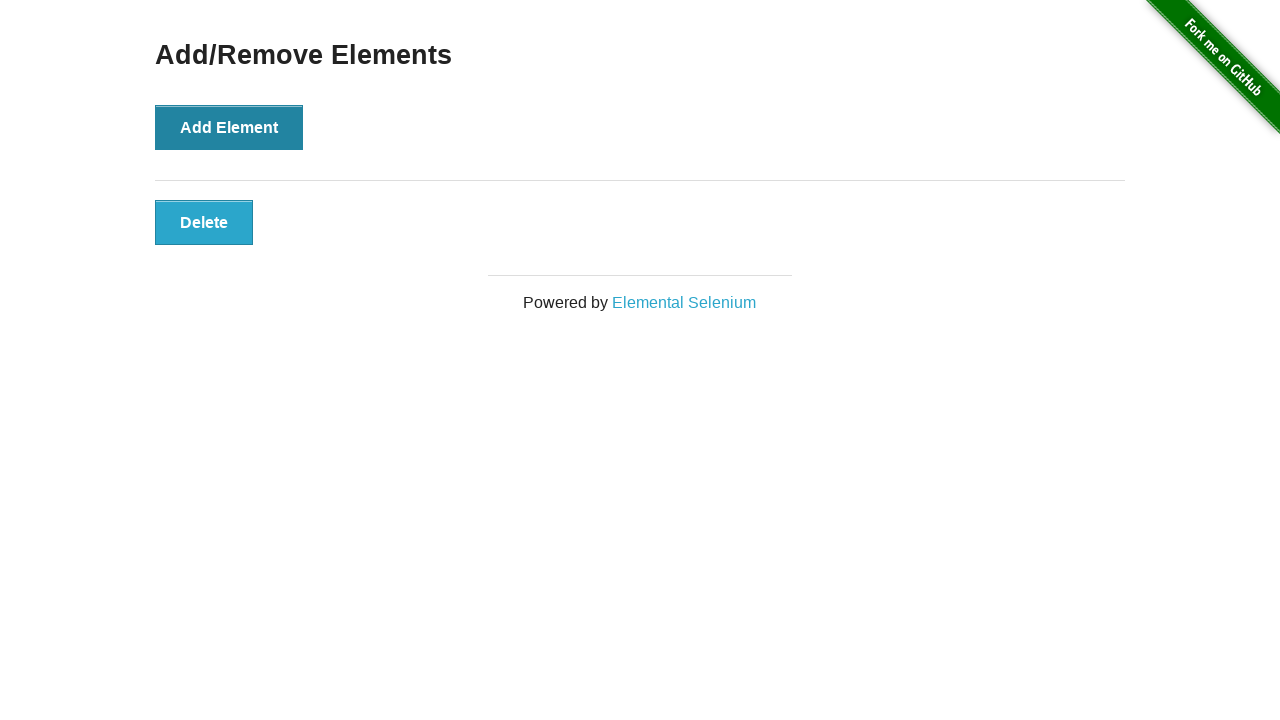

Clicked the Delete button to remove the element at (204, 222) on .added-manually
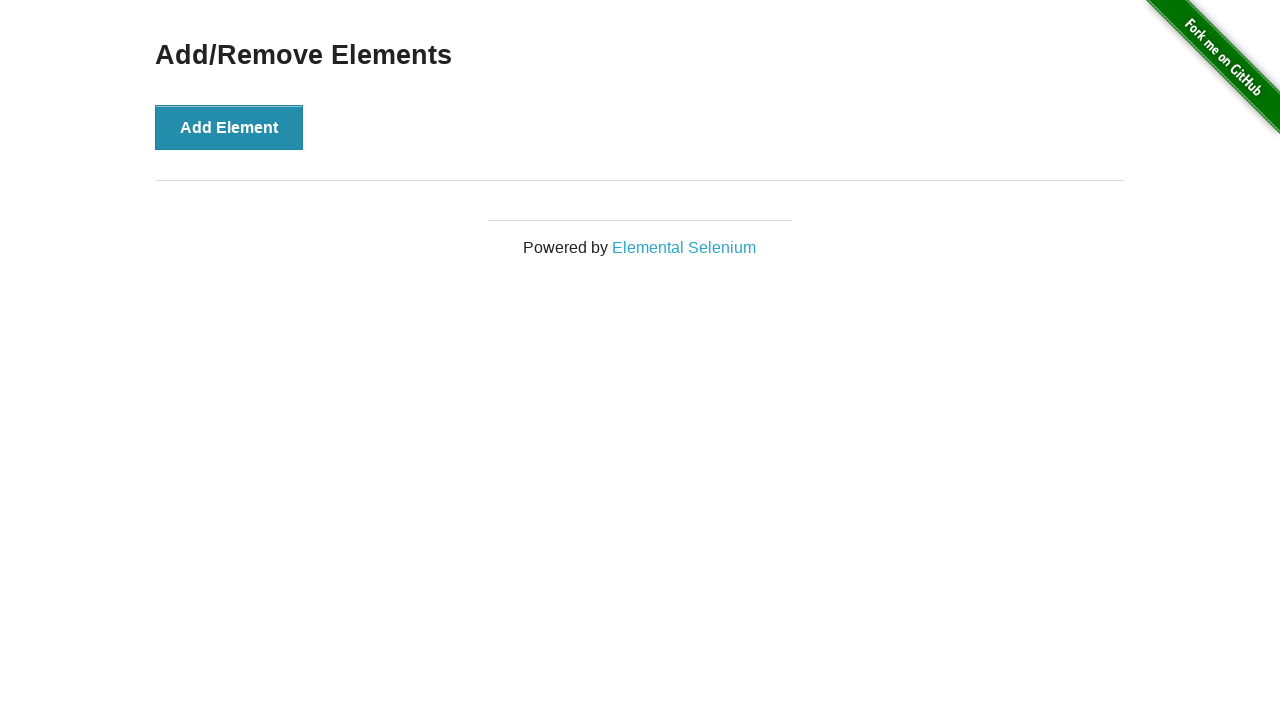

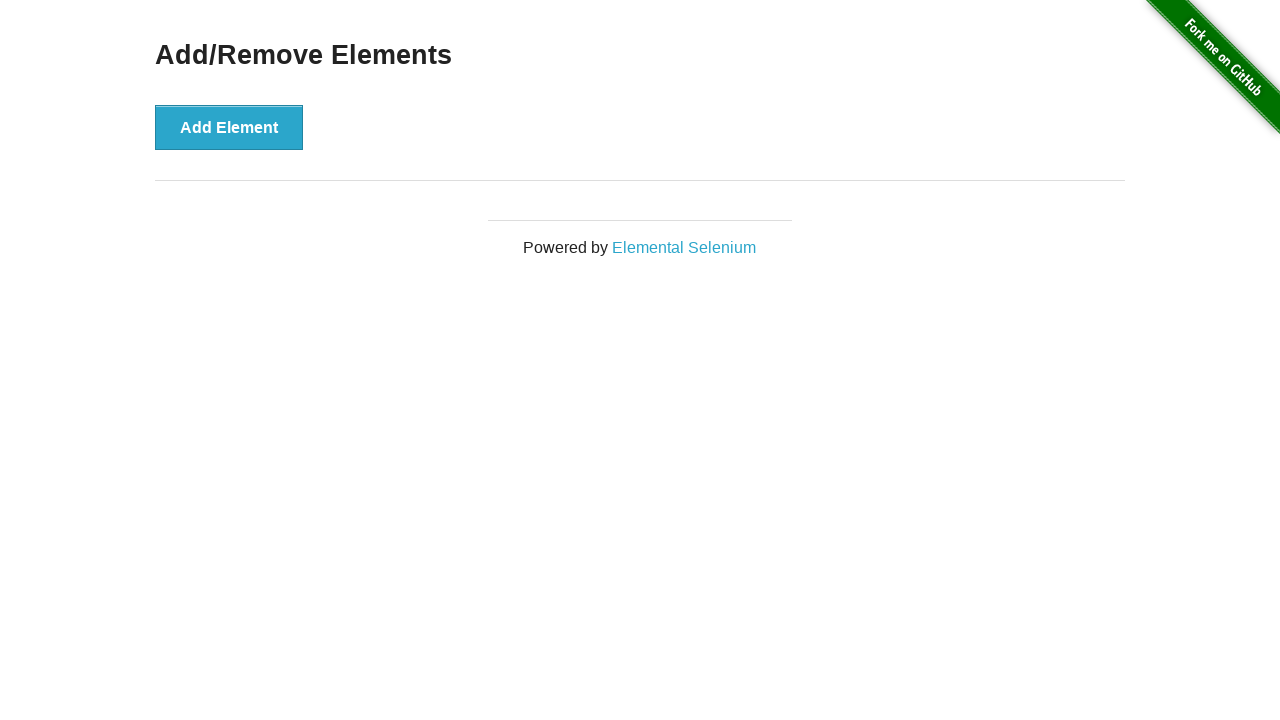